Tests dynamic properties page by waiting for a button to become enabled and verifying its state

Starting URL: https://demoqa.com/dynamic-properties

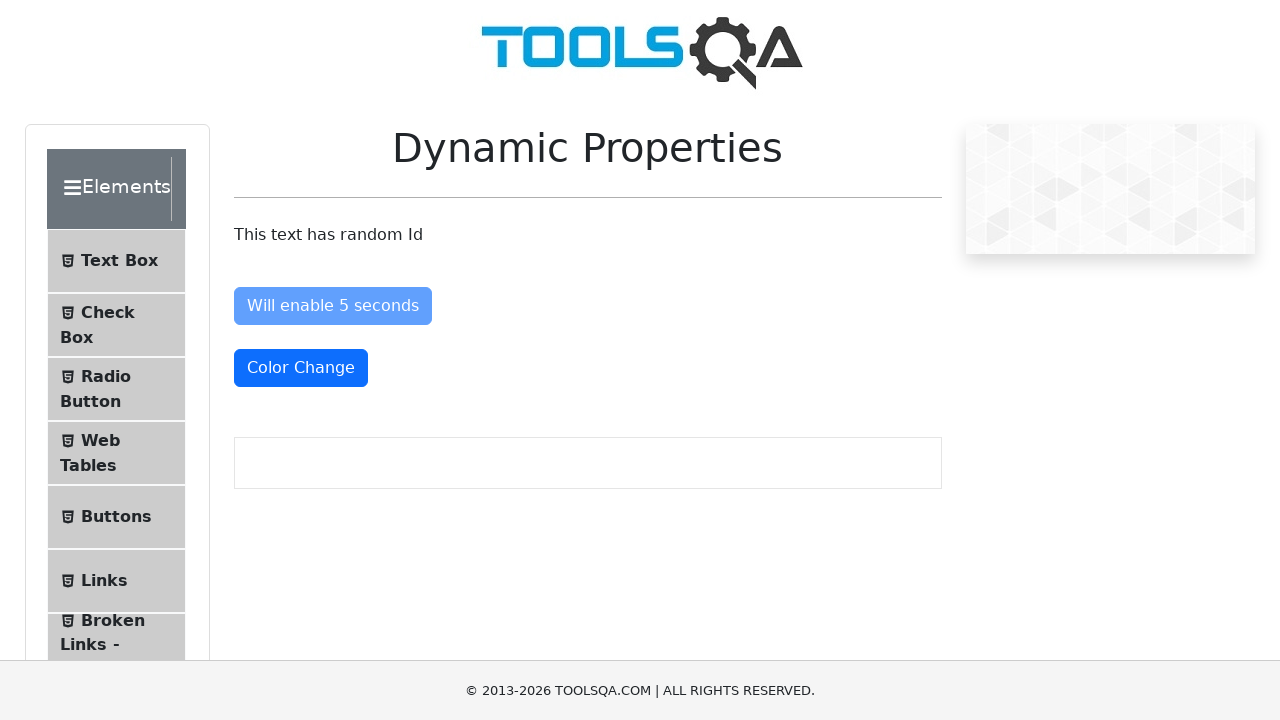

Waited for 'Enable After' button to become enabled (timeout: 15 seconds)
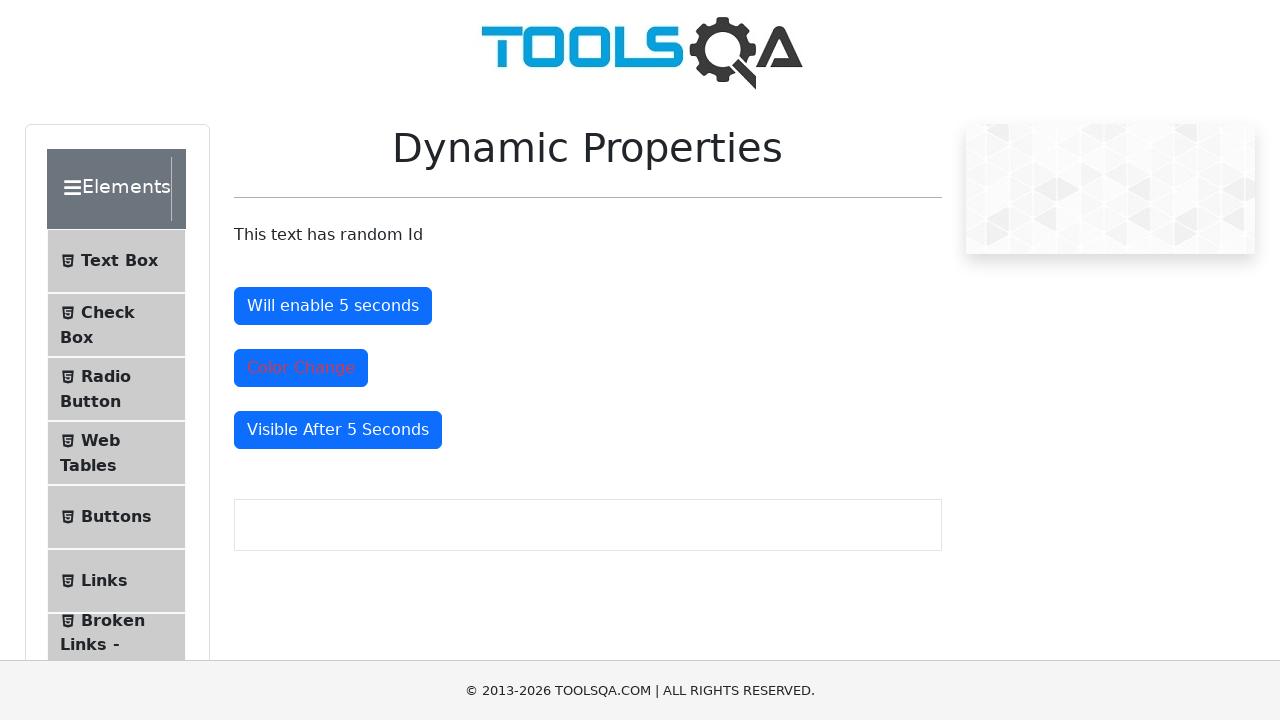

Located the 'Enable After' button element
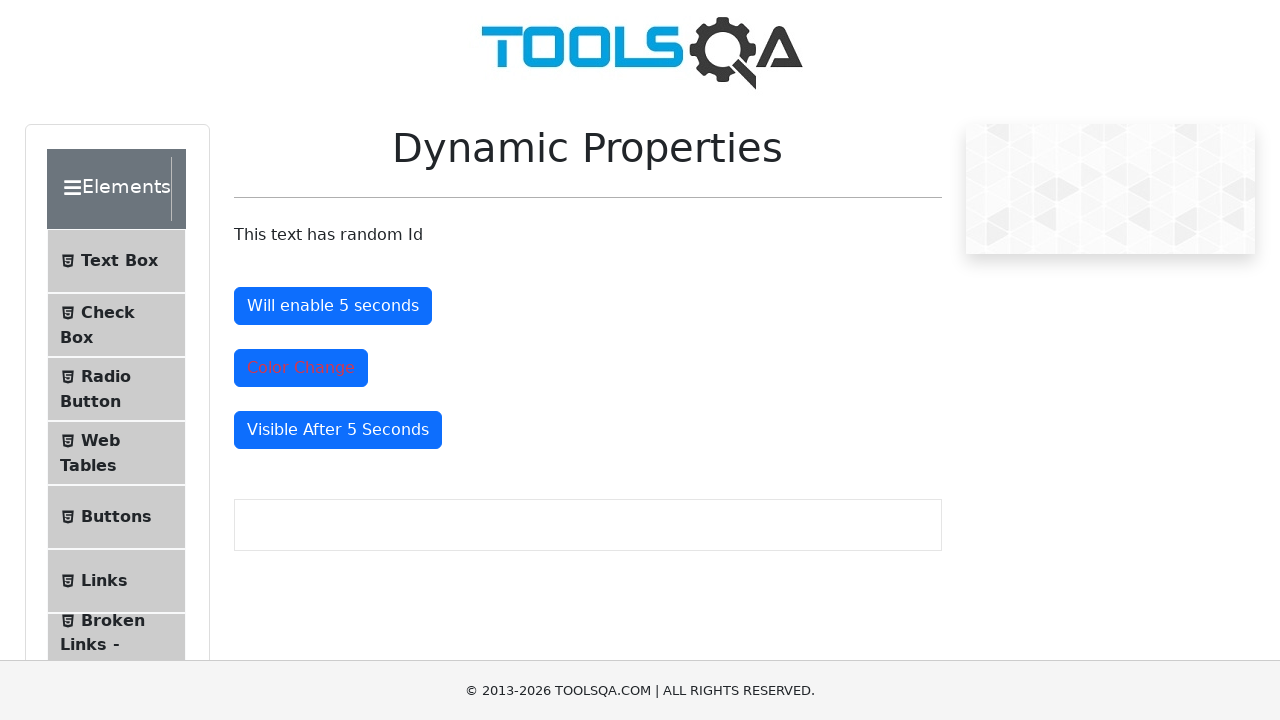

Verified that the 'Enable After' button is enabled
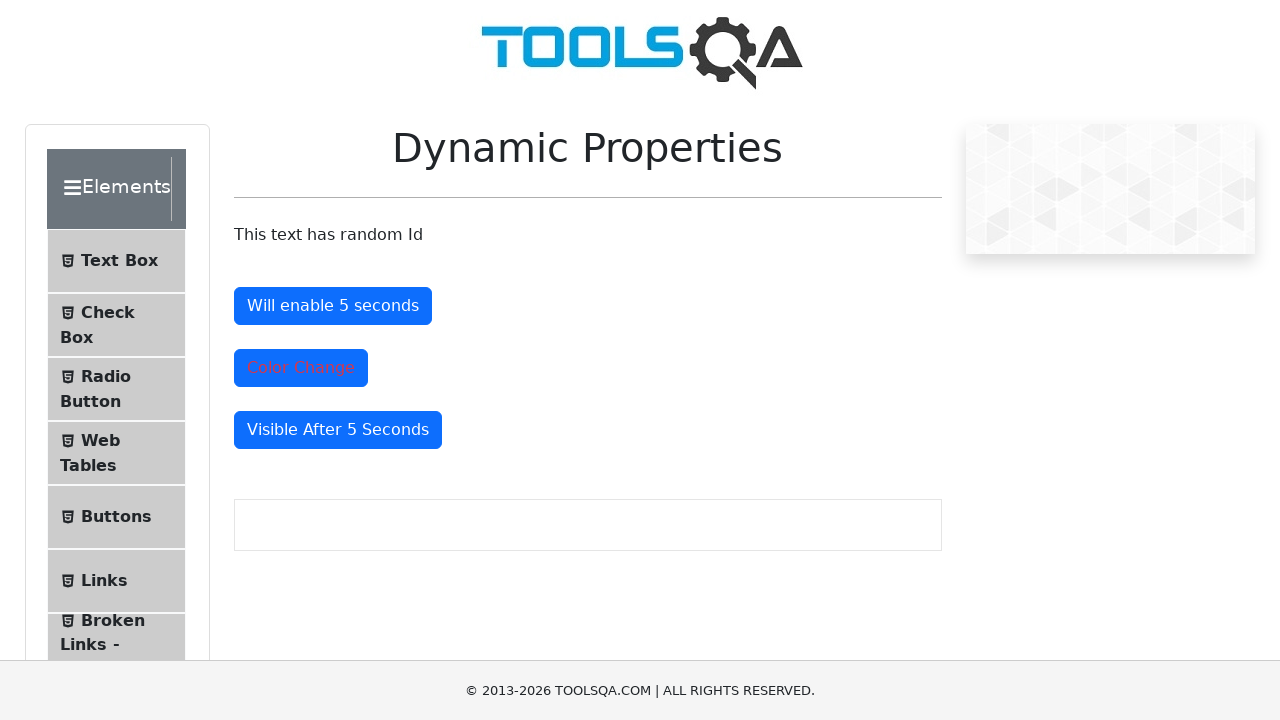

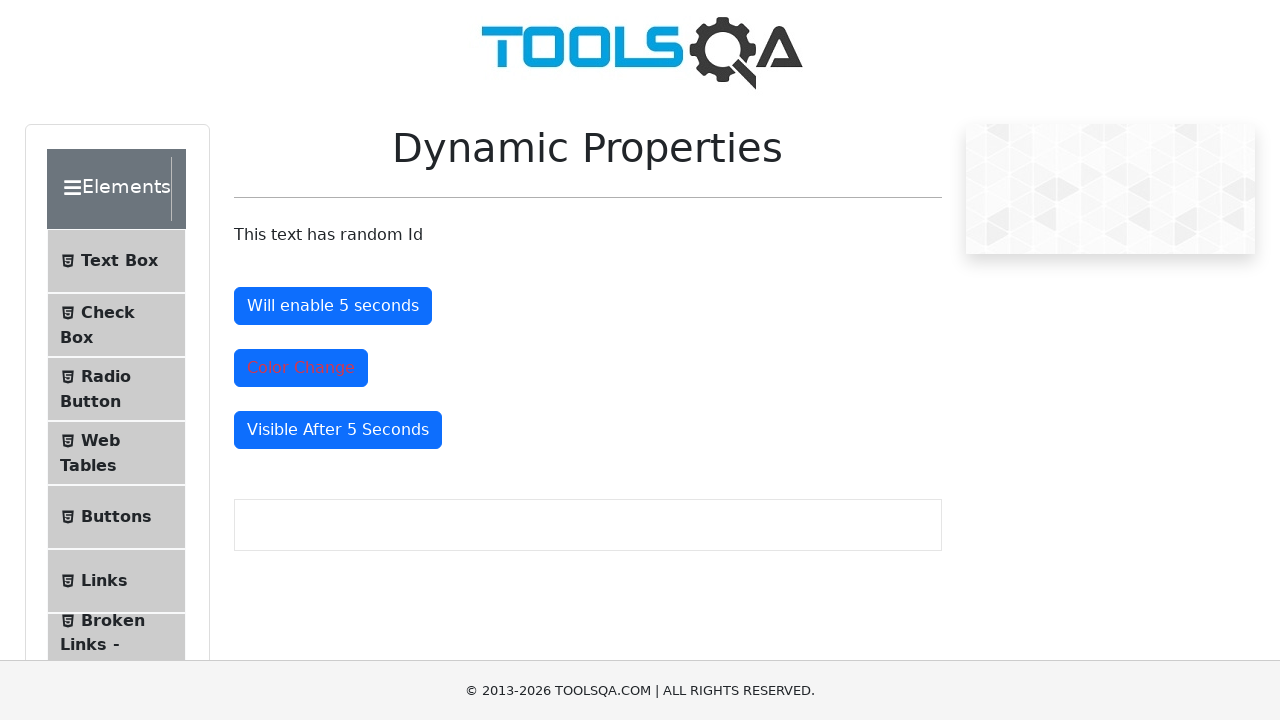